Tests multiselect dropdown functionality by selecting multiple color options (Red, Blue, Green) and verifying the selection

Starting URL: https://testautomationpractice.blogspot.com/

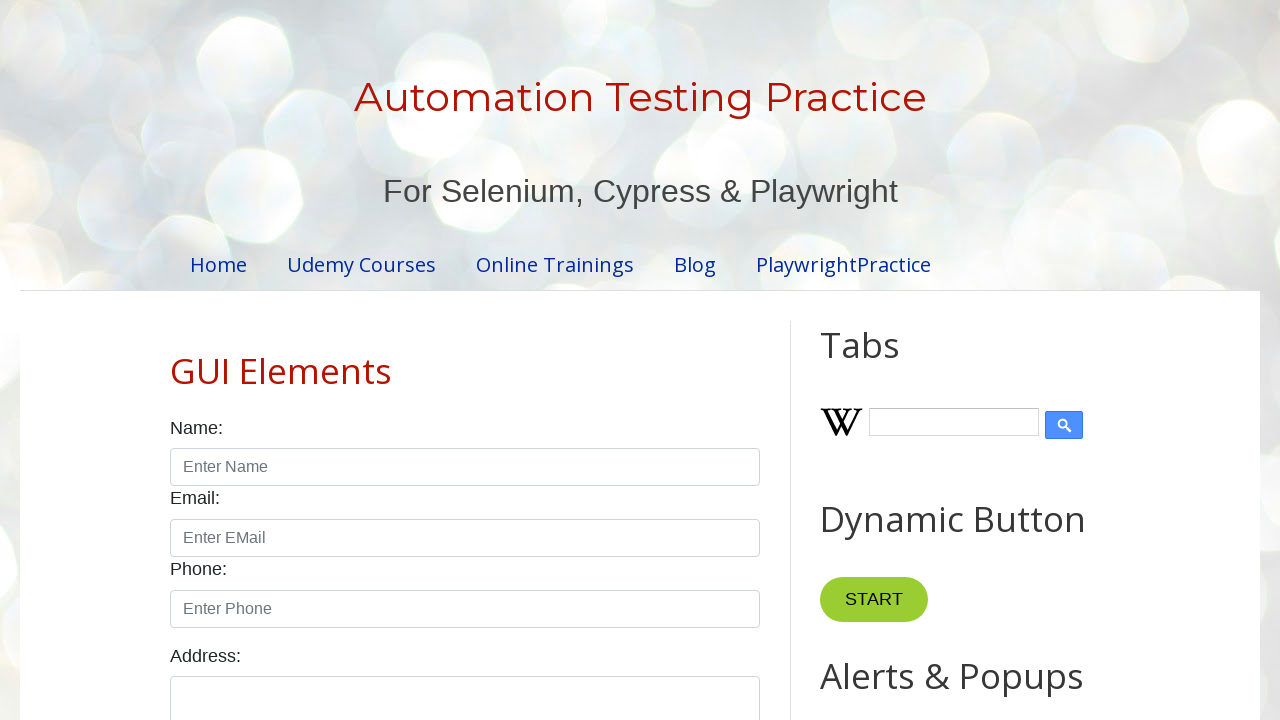

Selected multiple color options (Red, Blue, Green) from the multiselect dropdown on #colors
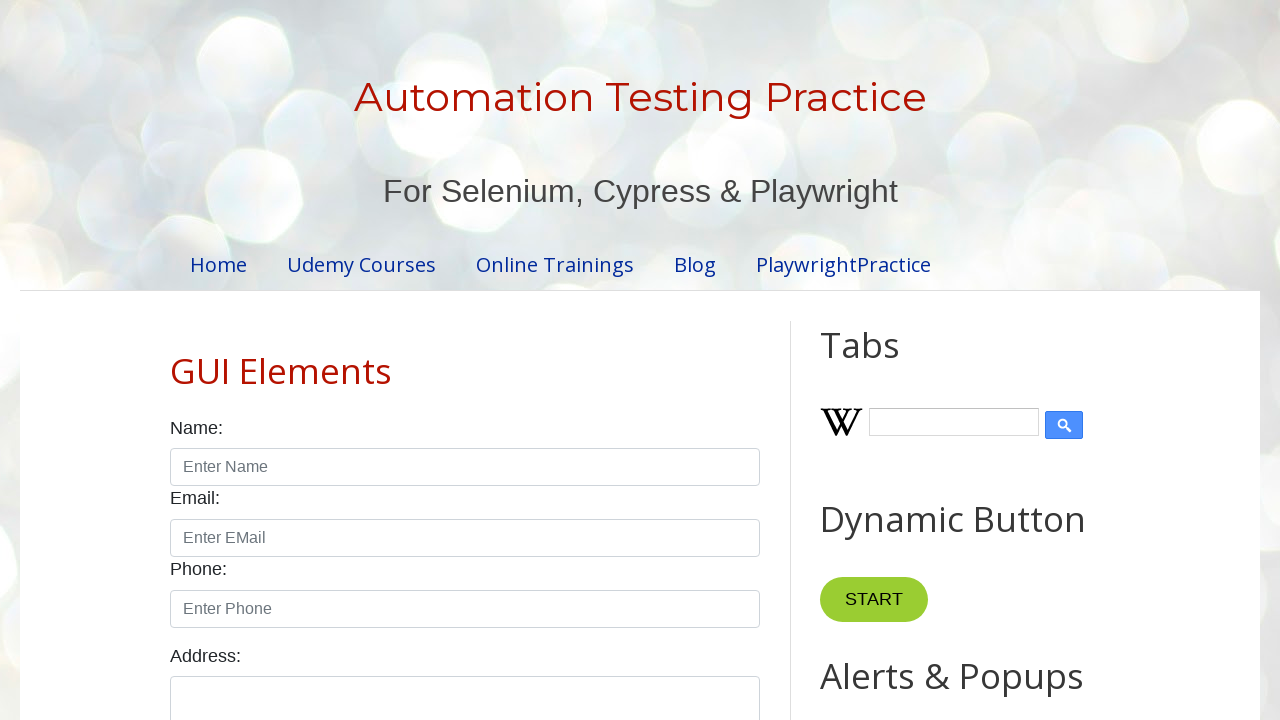

Retrieved text content from colors dropdown to verify selection
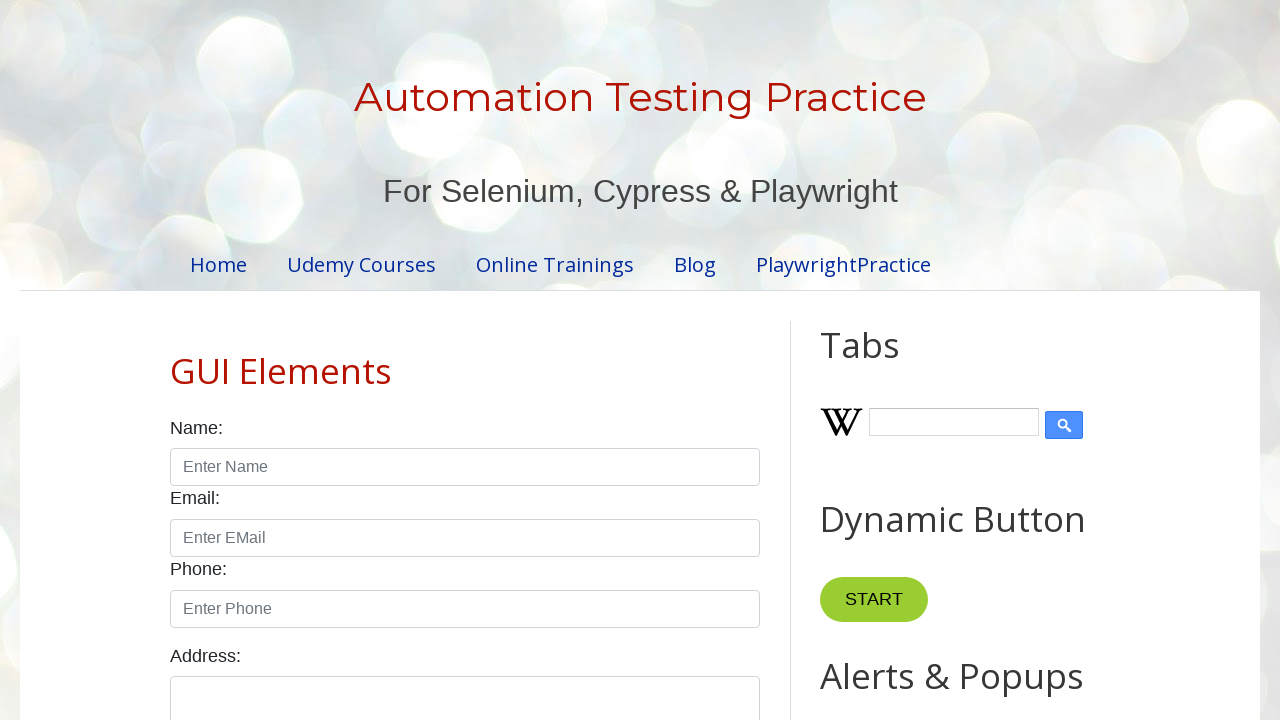

Verified that 'Red' is present in the selected colors
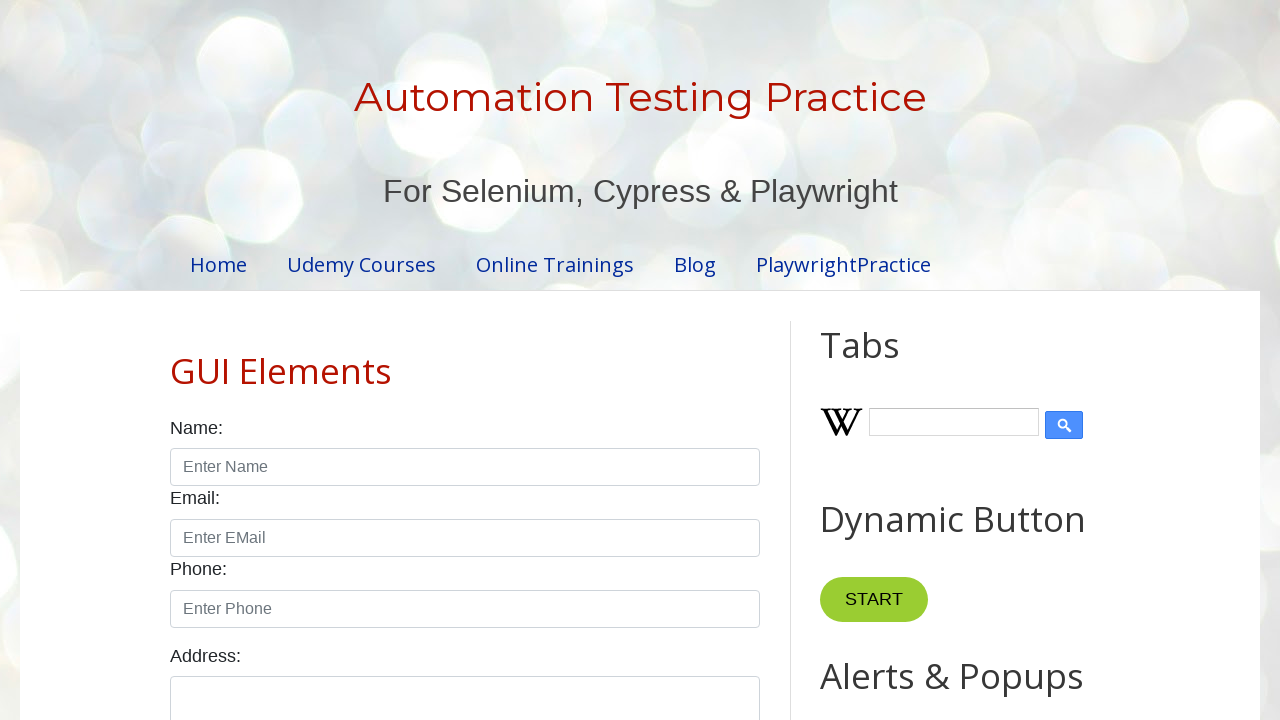

Retrieved all color option elements from the dropdown
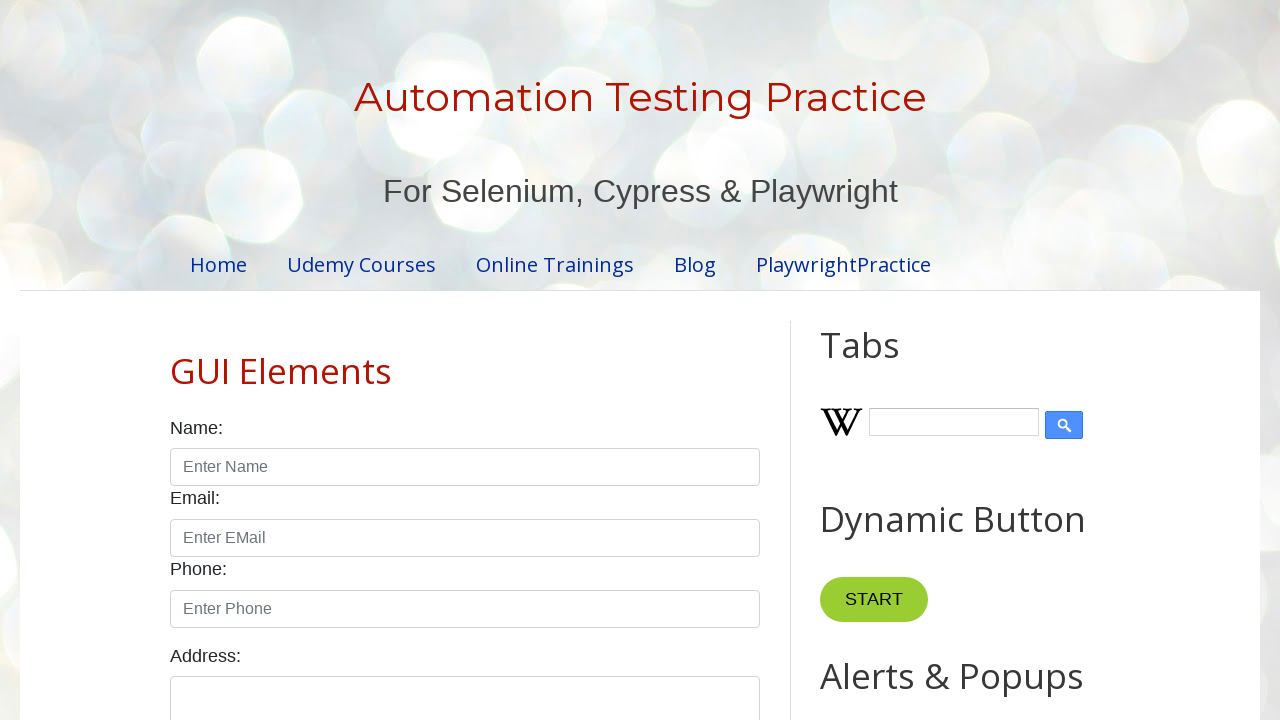

Clicked on color option: Red at (465, 361) on #colors option >> nth=0
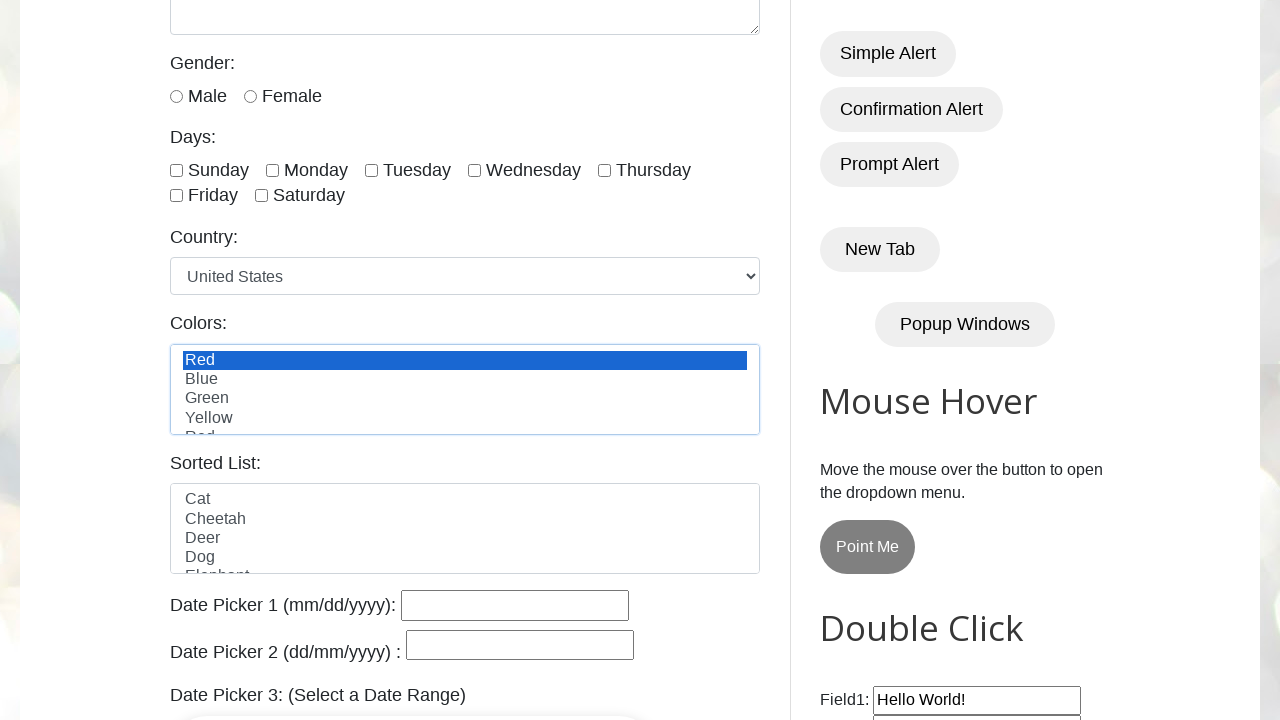

Clicked on color option: Green at (465, 399) on #colors option >> nth=2
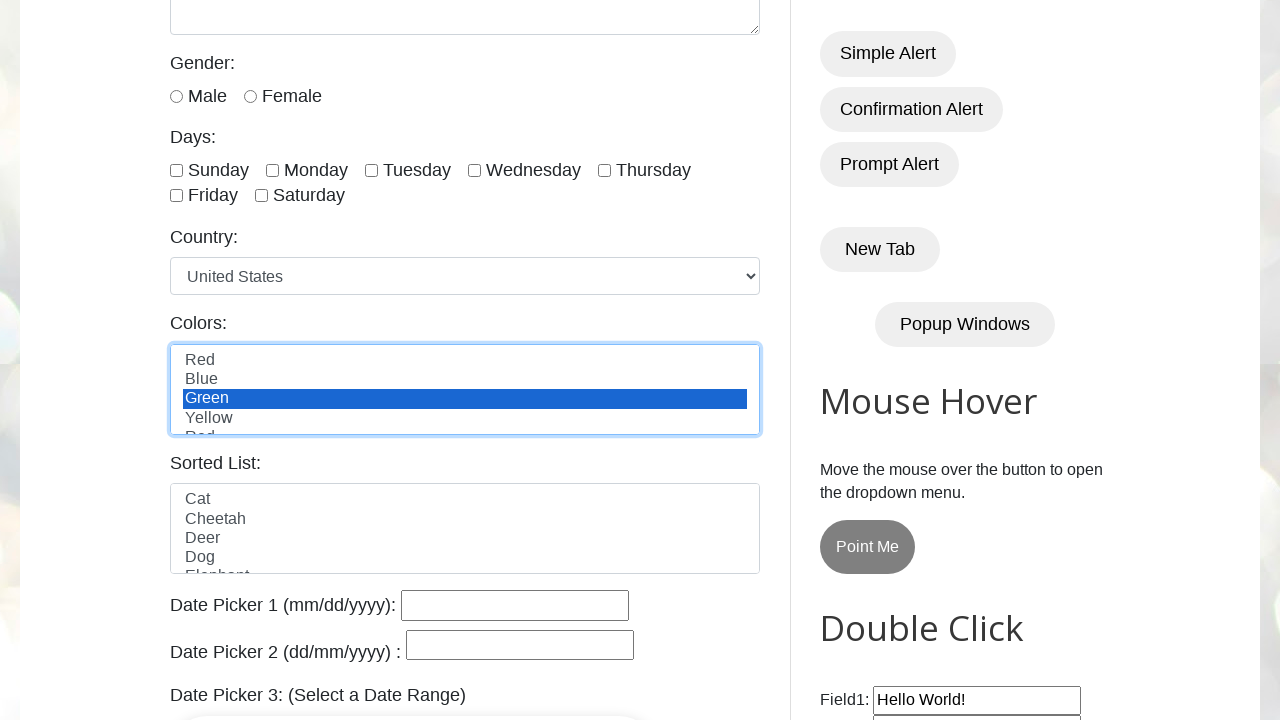

Clicked on color option: Red at (465, 424) on #colors option >> nth=4
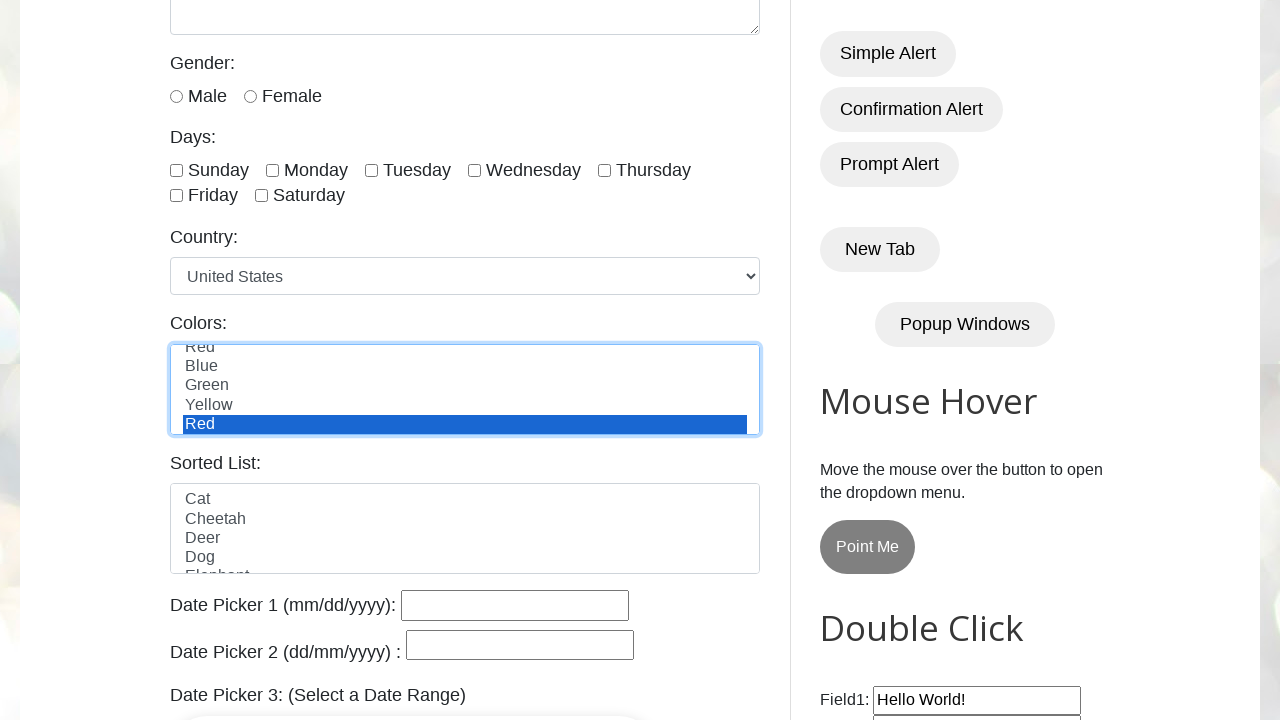

Clicked on color option: Green at (465, 419) on #colors option >> nth=6
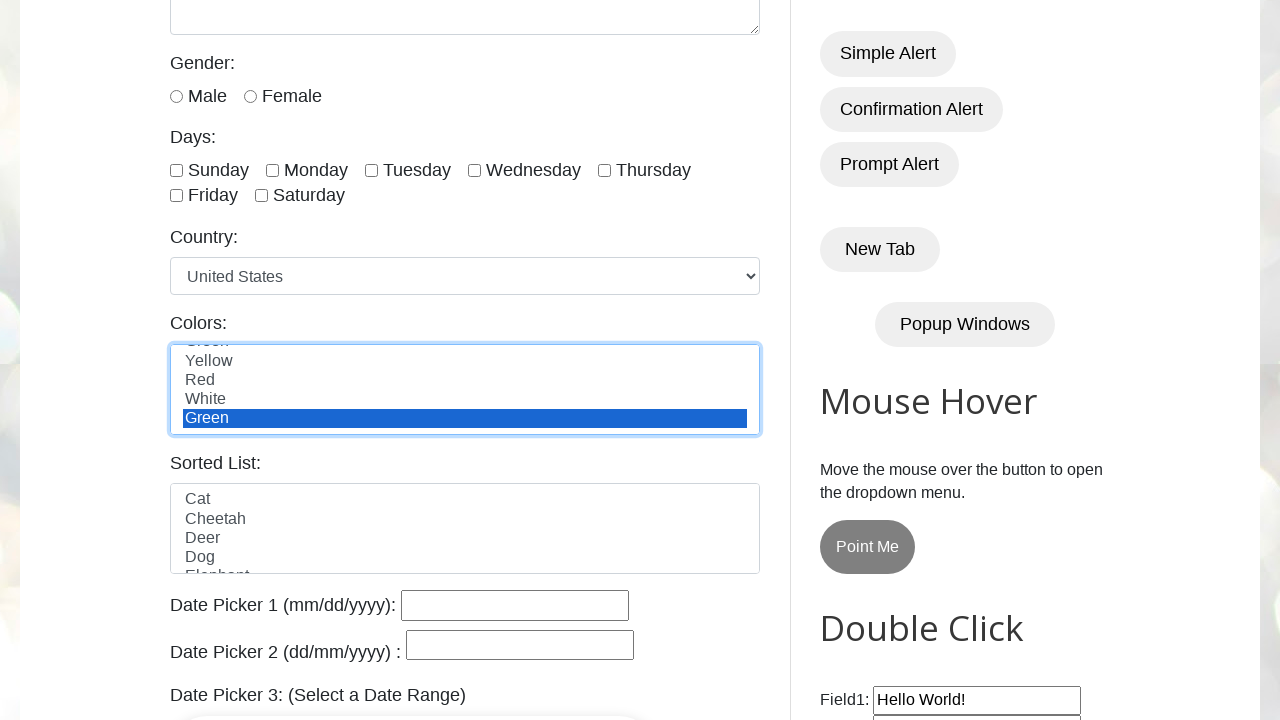

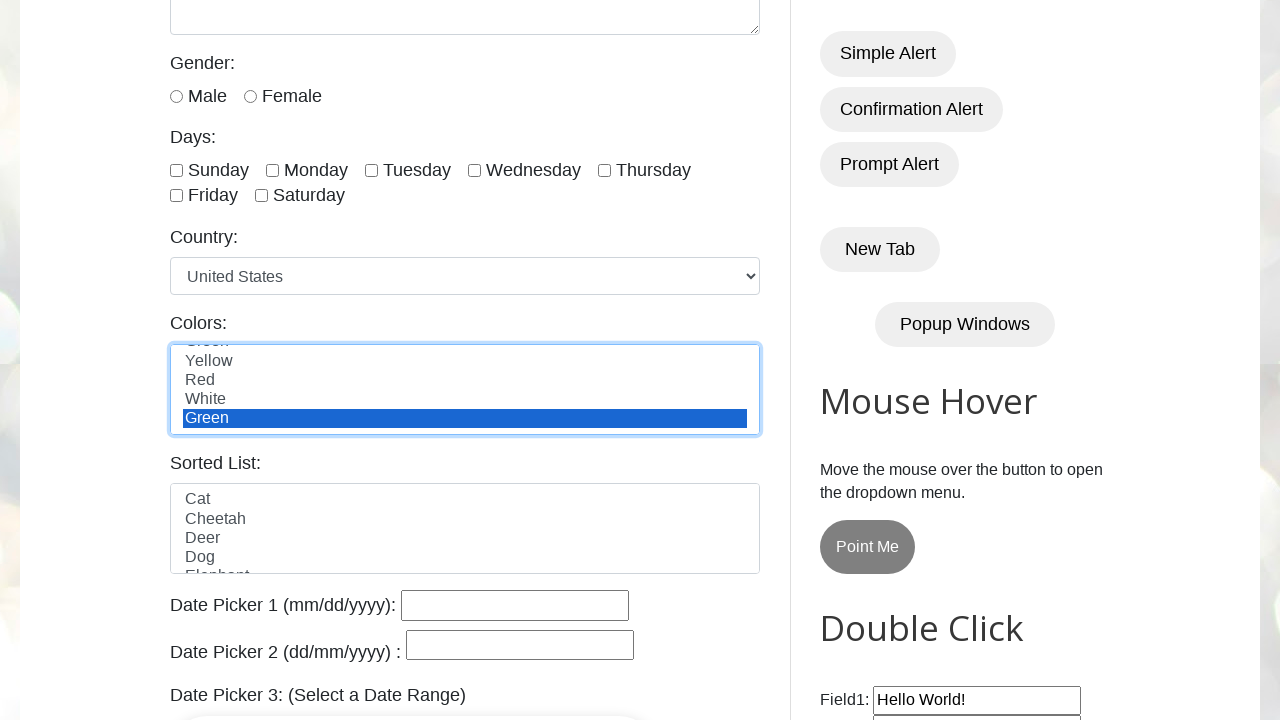